Navigates to the GDPR Enforcement Tracker website and waits for the page to load with an implicit wait.

Starting URL: https://www.enforcementtracker.com/

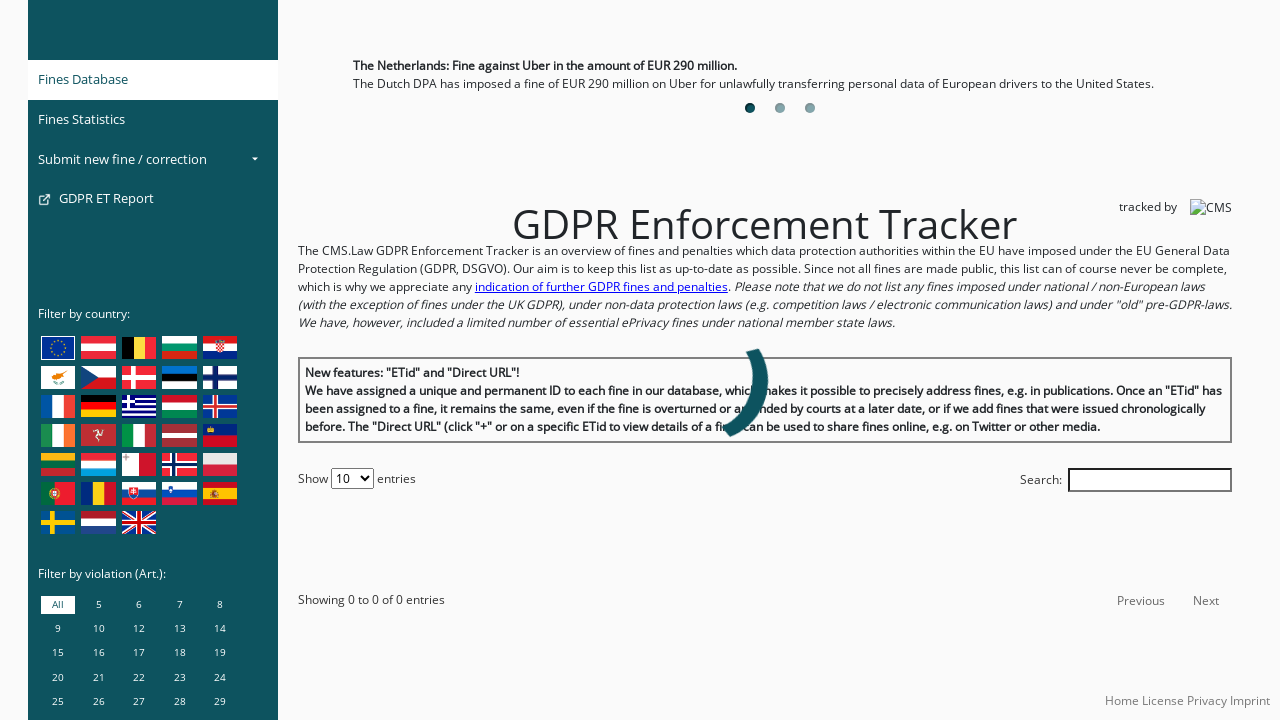

Navigated to GDPR Enforcement Tracker website
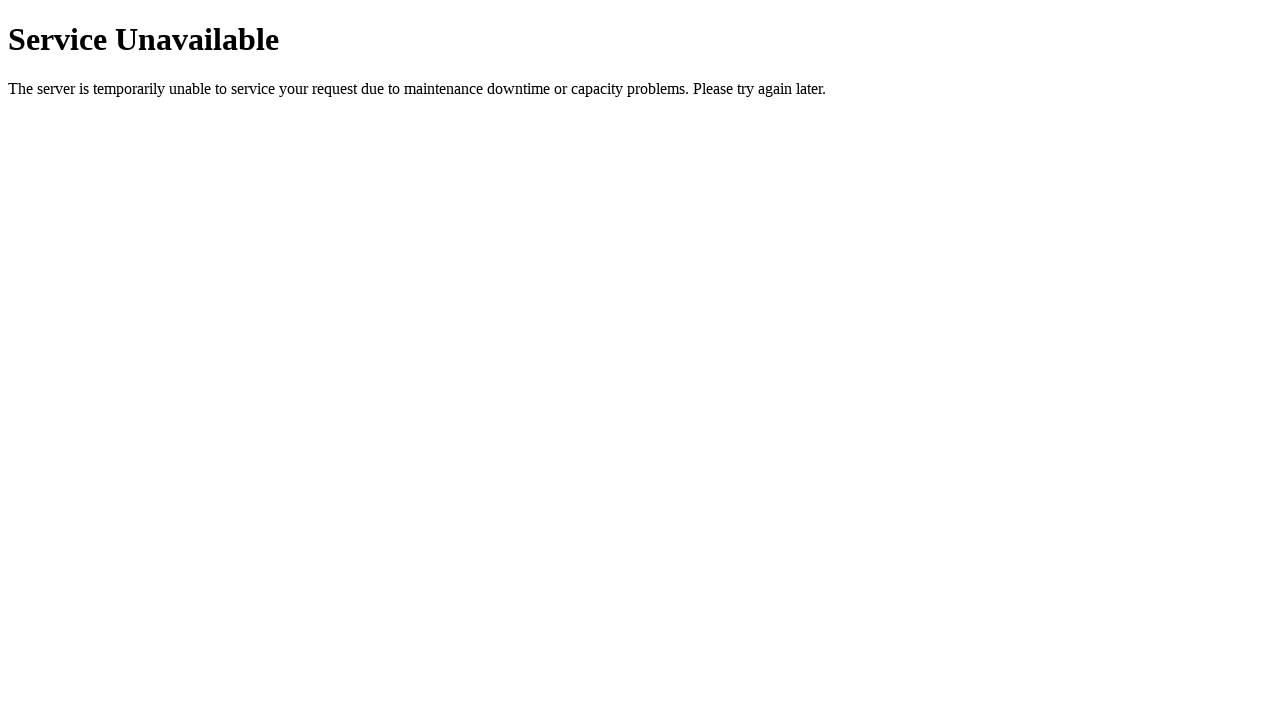

Page DOM content loaded
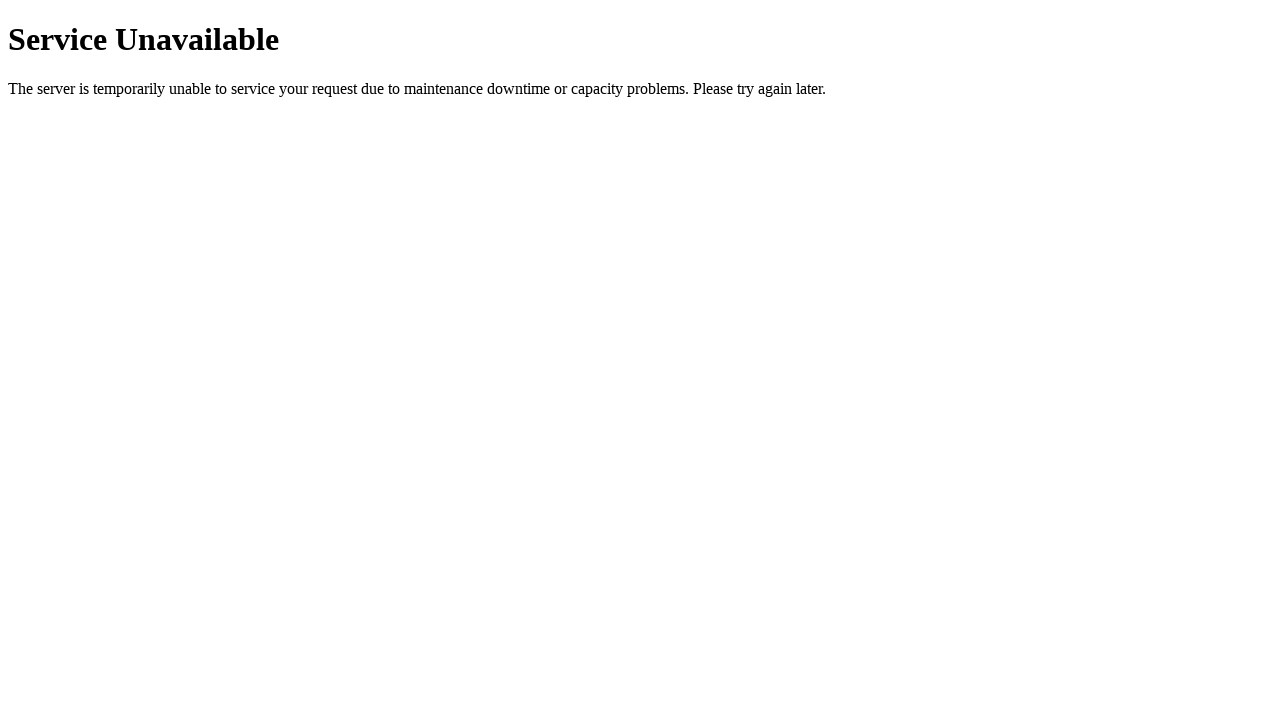

Page fully loaded with all network requests completed
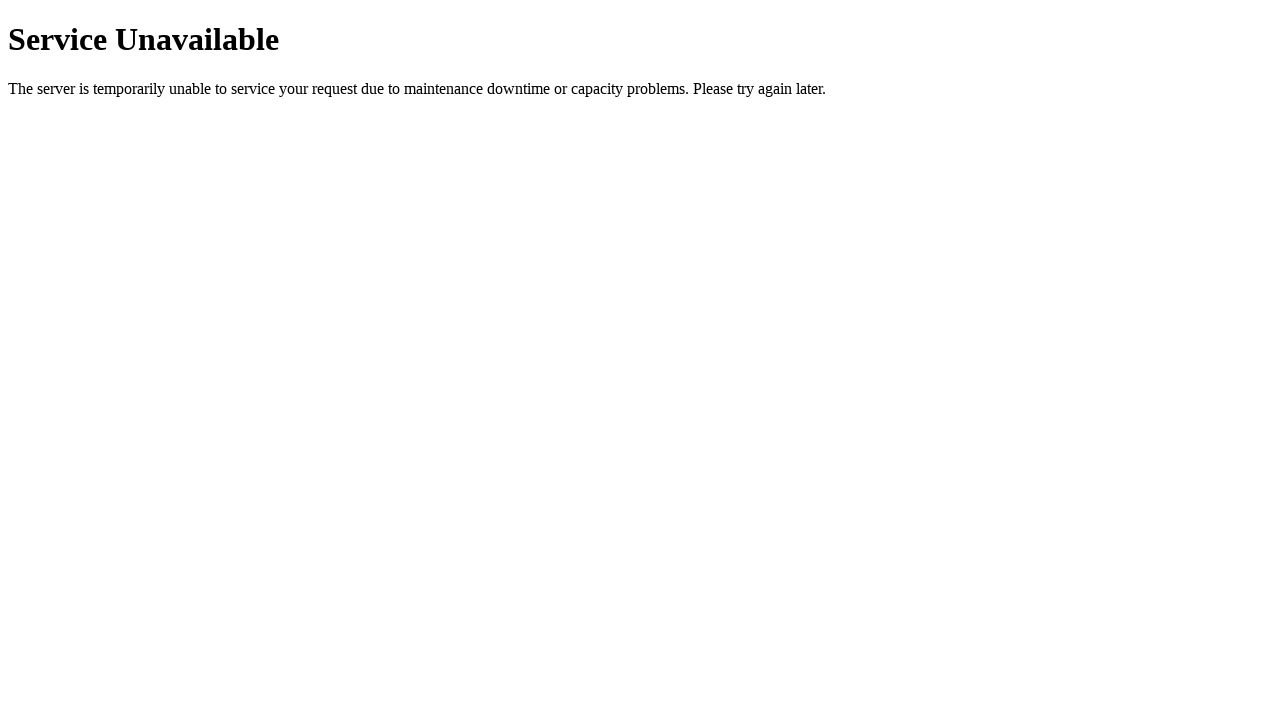

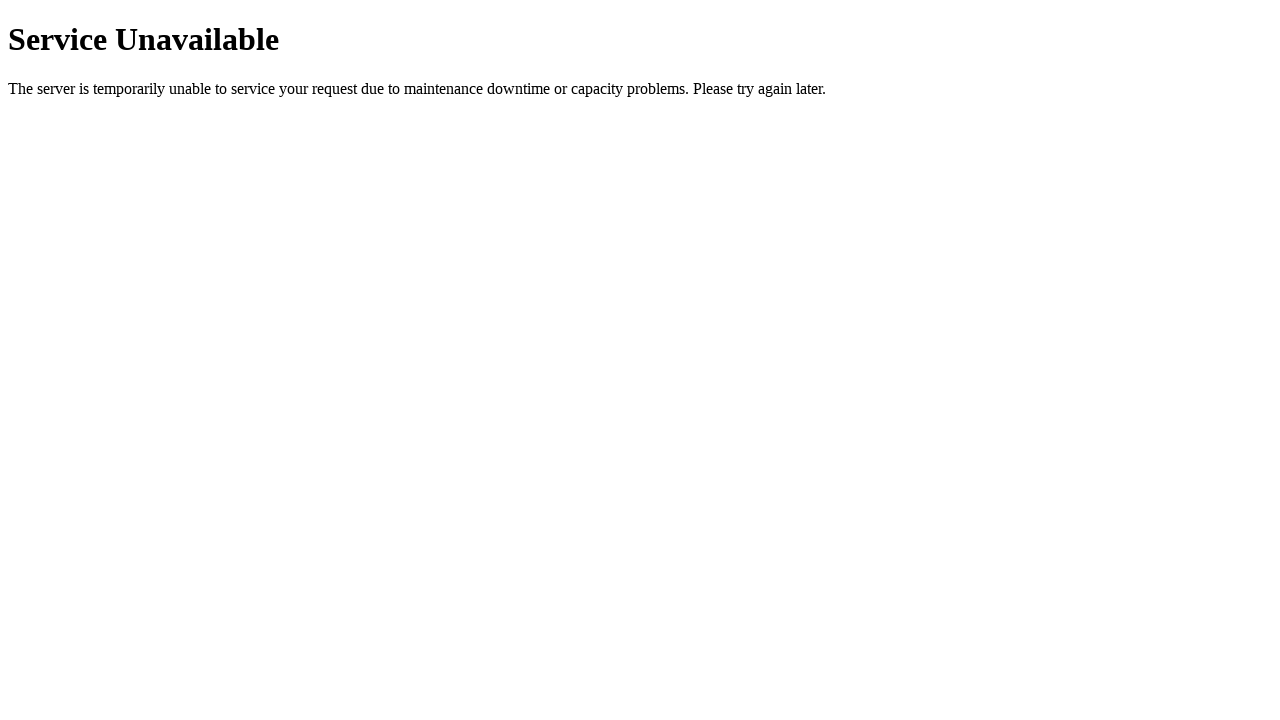